Tests popup dialog handling by setting up a dialog dismiss handler, clicking a confirm button to trigger a dialog, and then hovering over a mouse hover element on the page.

Starting URL: https://rahulshettyacademy.com/AutomationPractice/

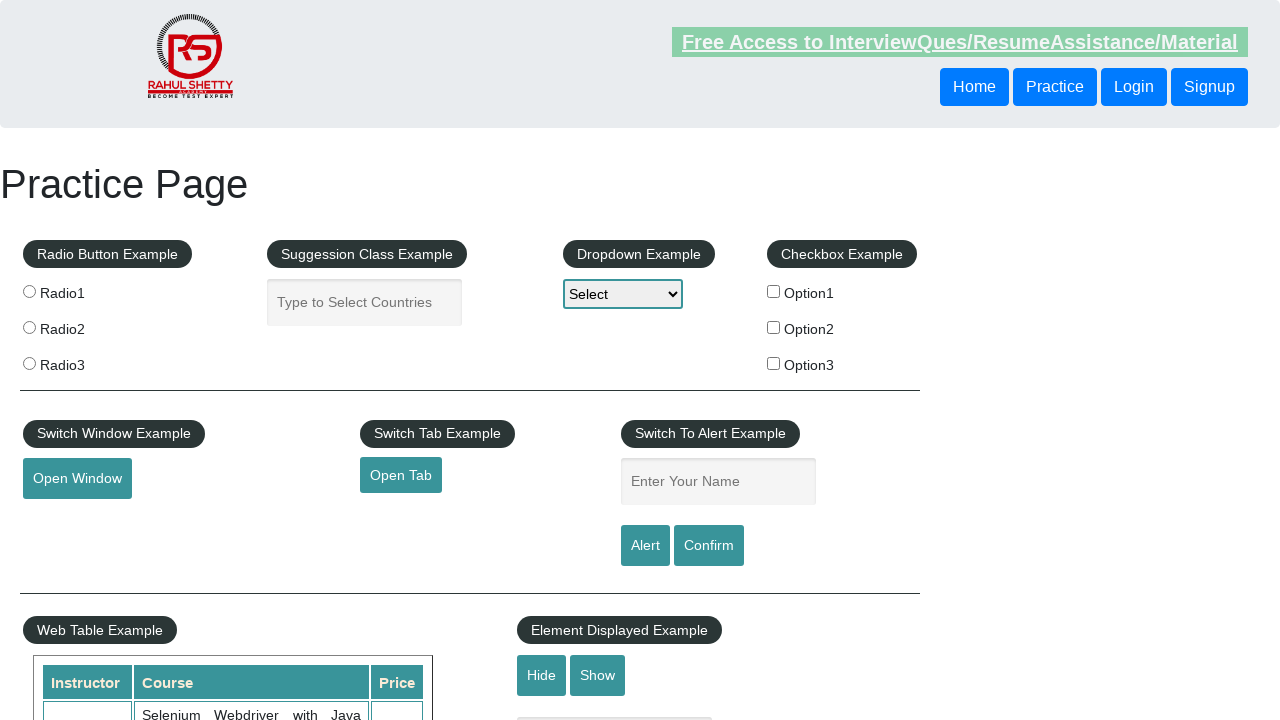

Set up dialog handler to dismiss any dialogs that appear
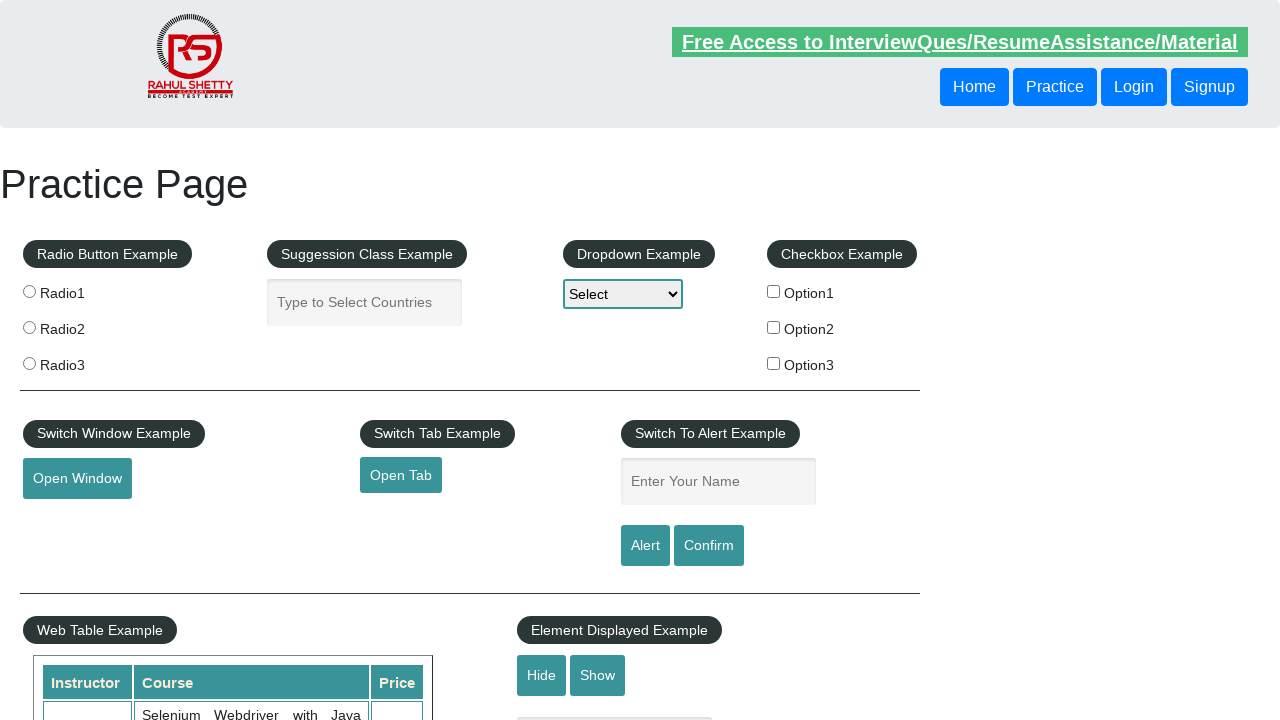

Clicked confirm button to trigger dialog at (709, 546) on #confirmbtn
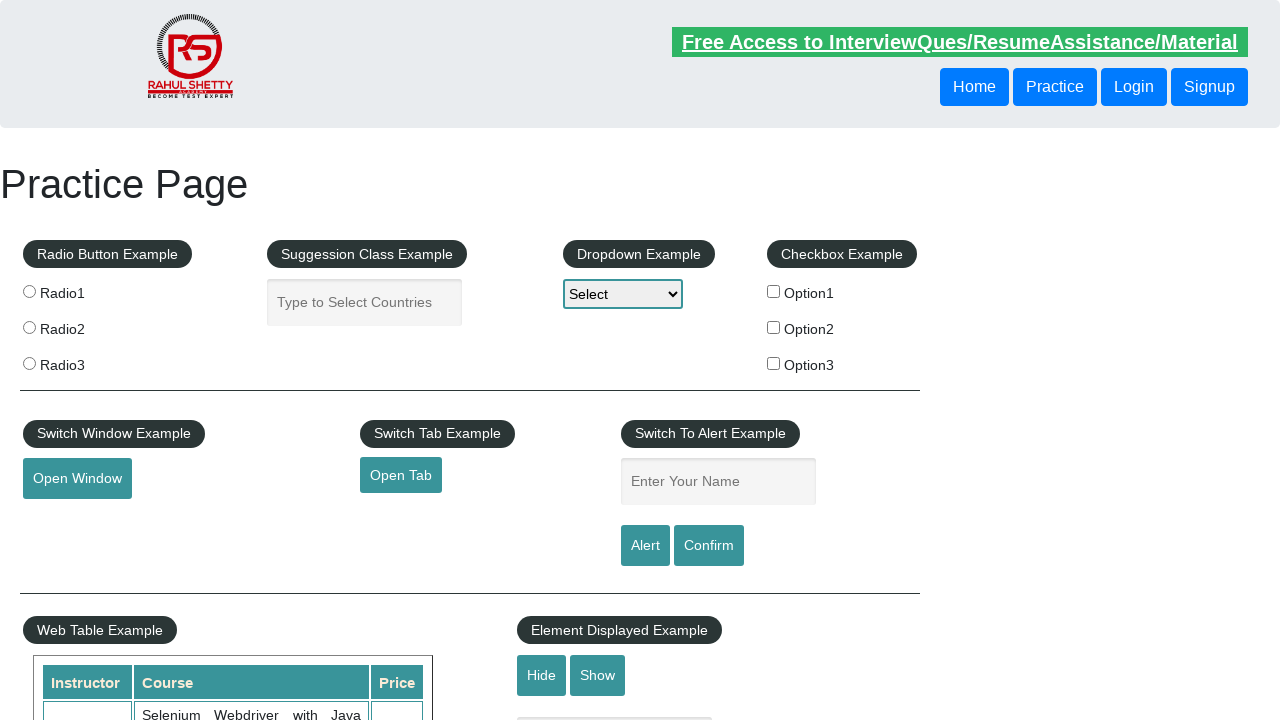

Hovered over mouse hover element on the page at (83, 361) on #mousehover
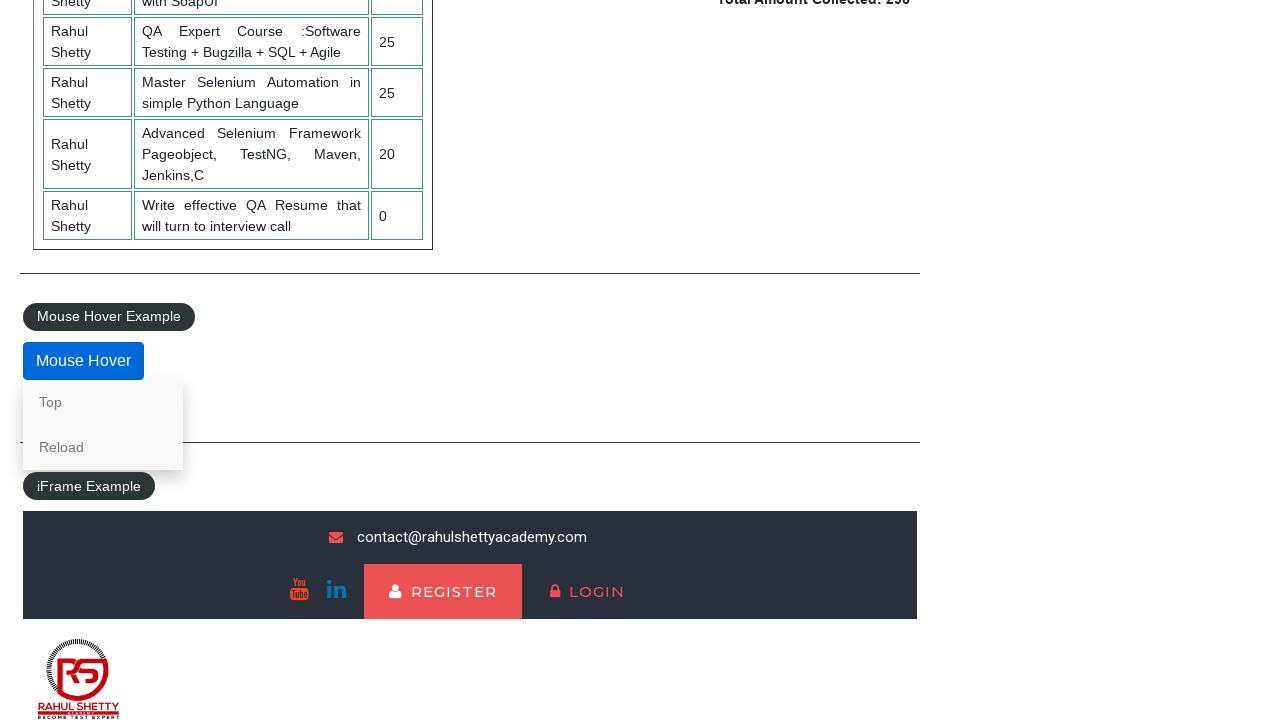

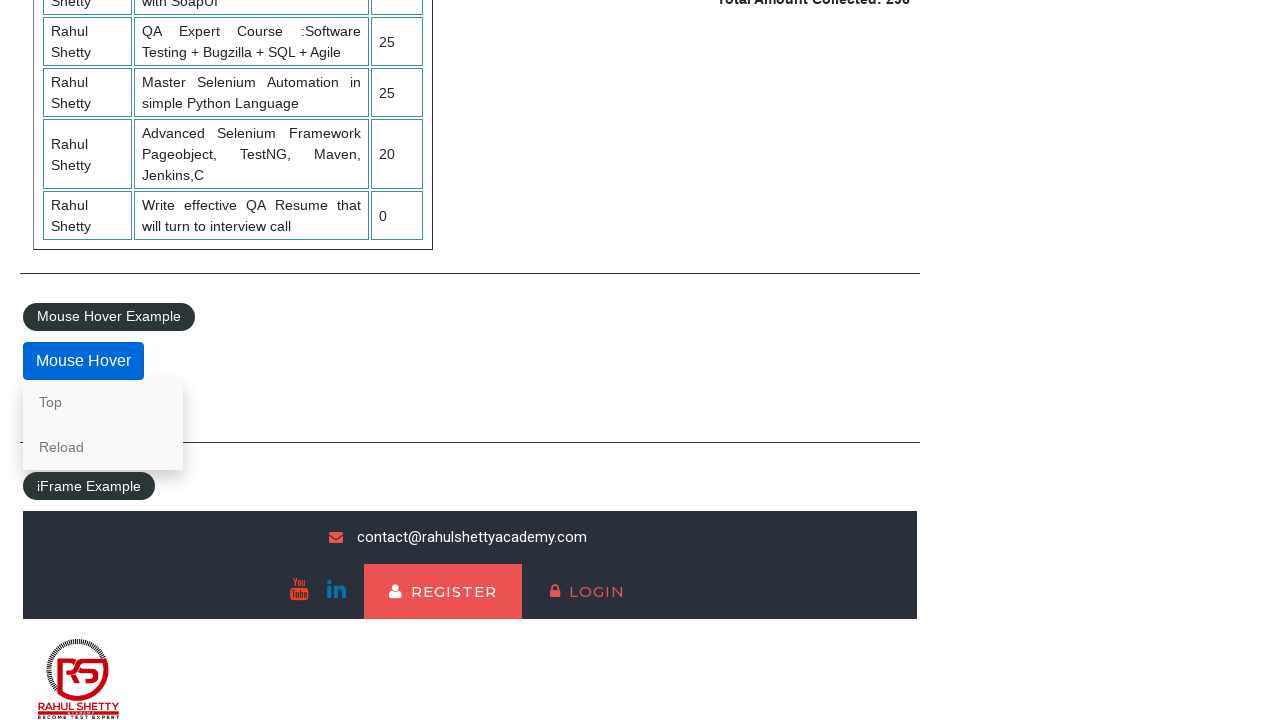